Tests checkbox functionality by clicking a checkbox to select it, verifying it's selected, then clicking again to deselect it and verifying it's deselected. Also counts the total number of checkboxes on the page.

Starting URL: https://rahulshettyacademy.com/AutomationPractice/

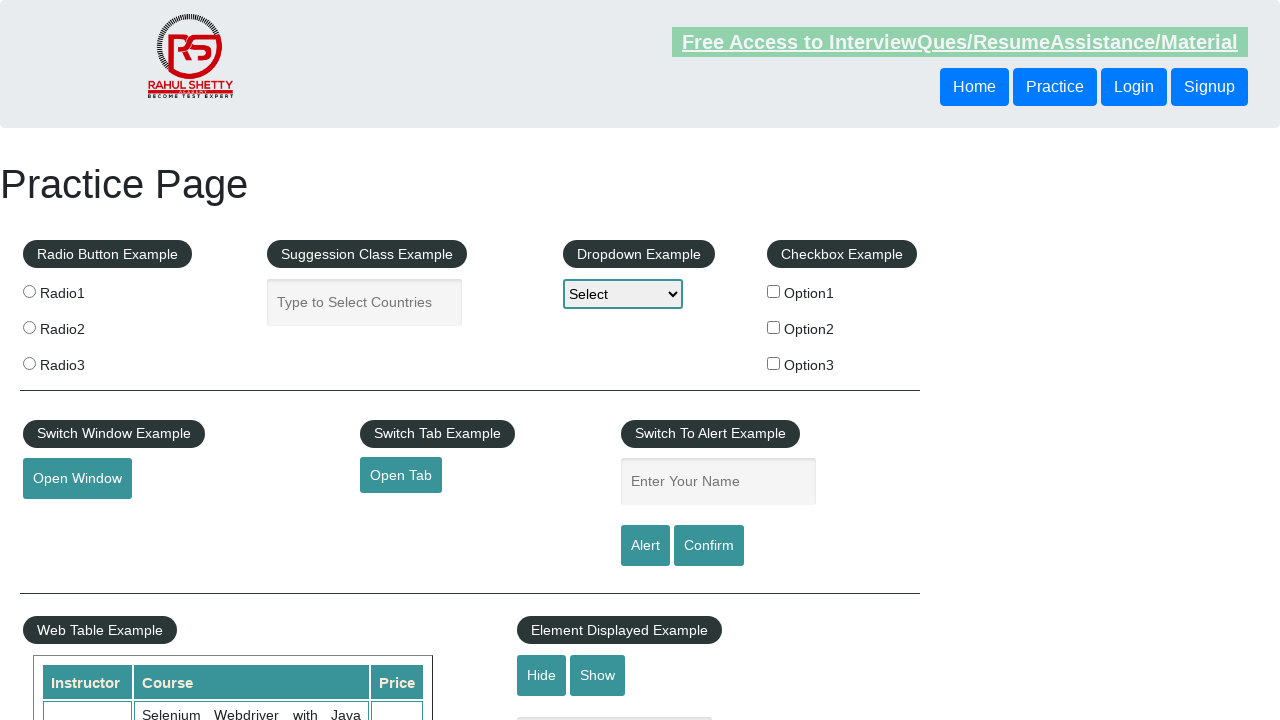

Clicked checkbox option 1 to select it at (774, 291) on #checkBoxOption1
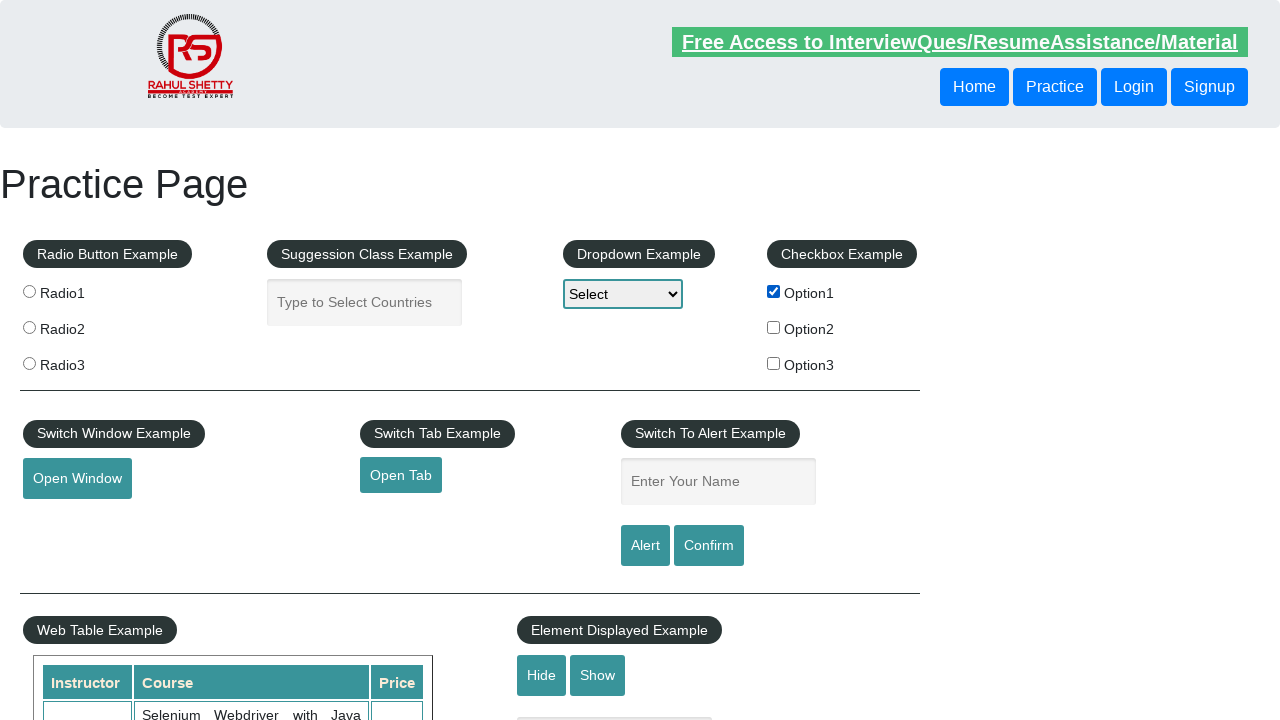

Verified checkbox option 1 is selected
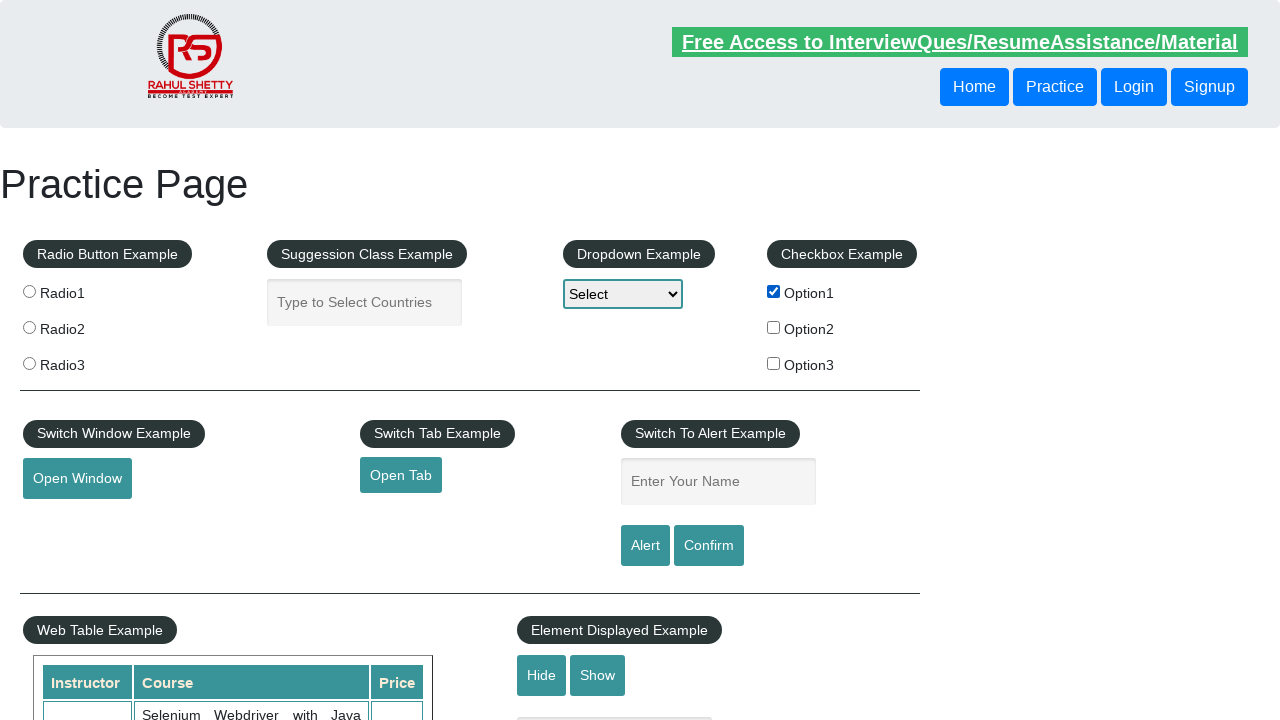

Clicked checkbox option 1 again to deselect it at (774, 291) on #checkBoxOption1
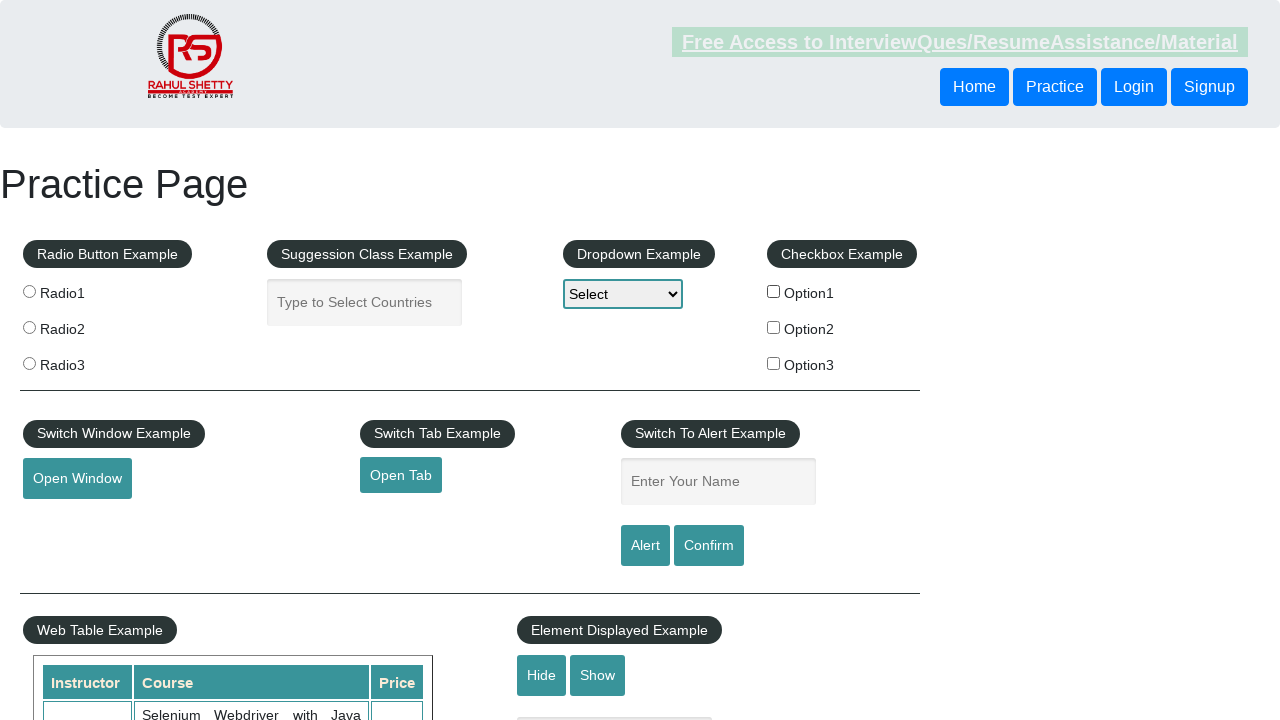

Verified checkbox option 1 is deselected
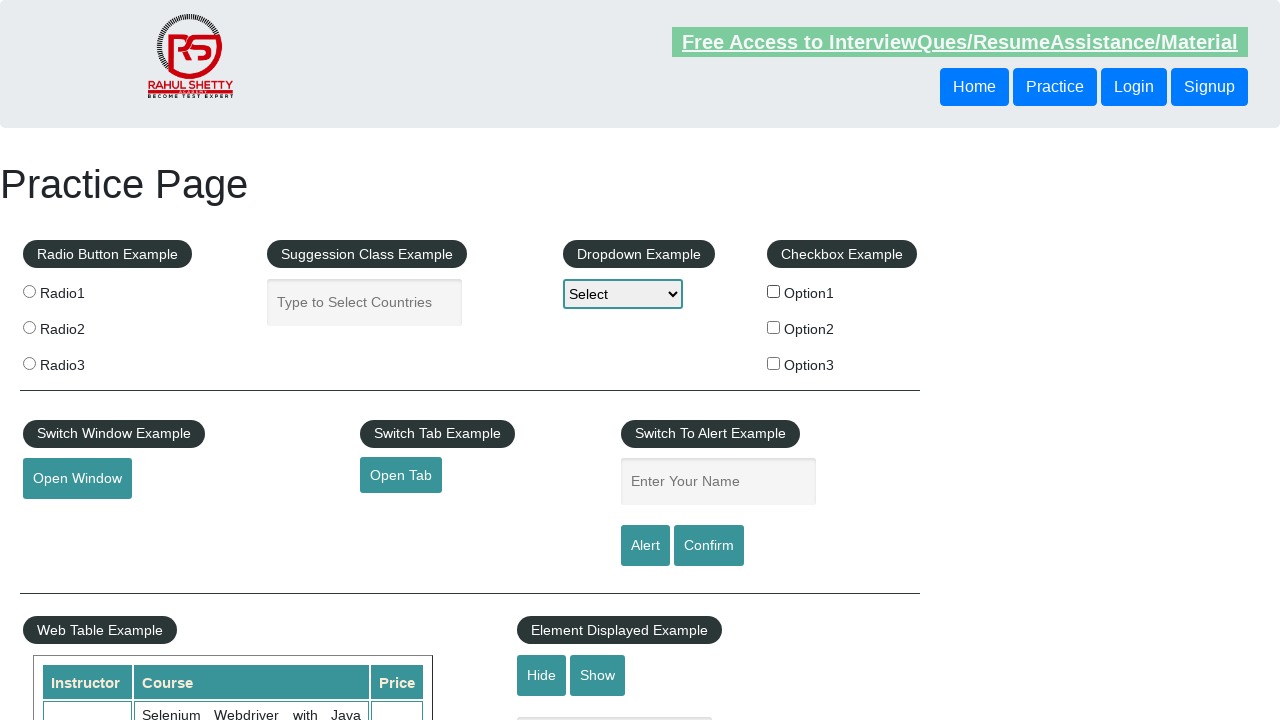

Counted total checkboxes on page: 3
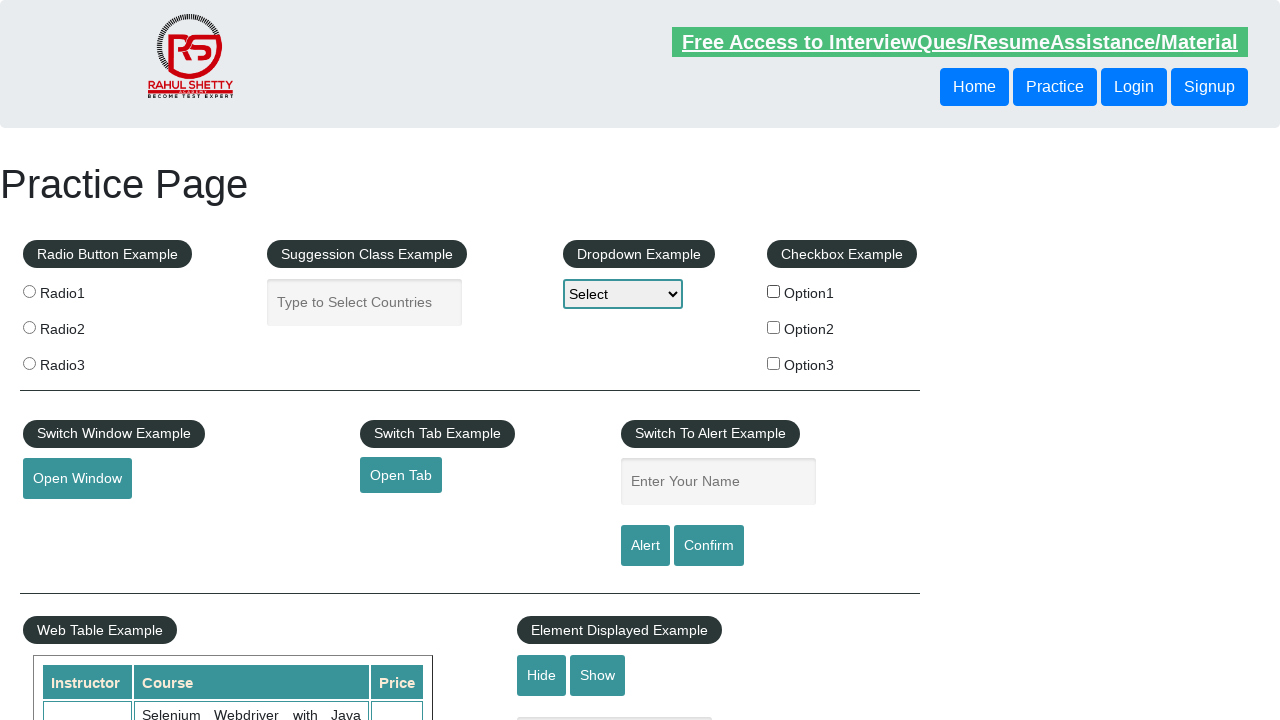

Printed total checkbox count: 3
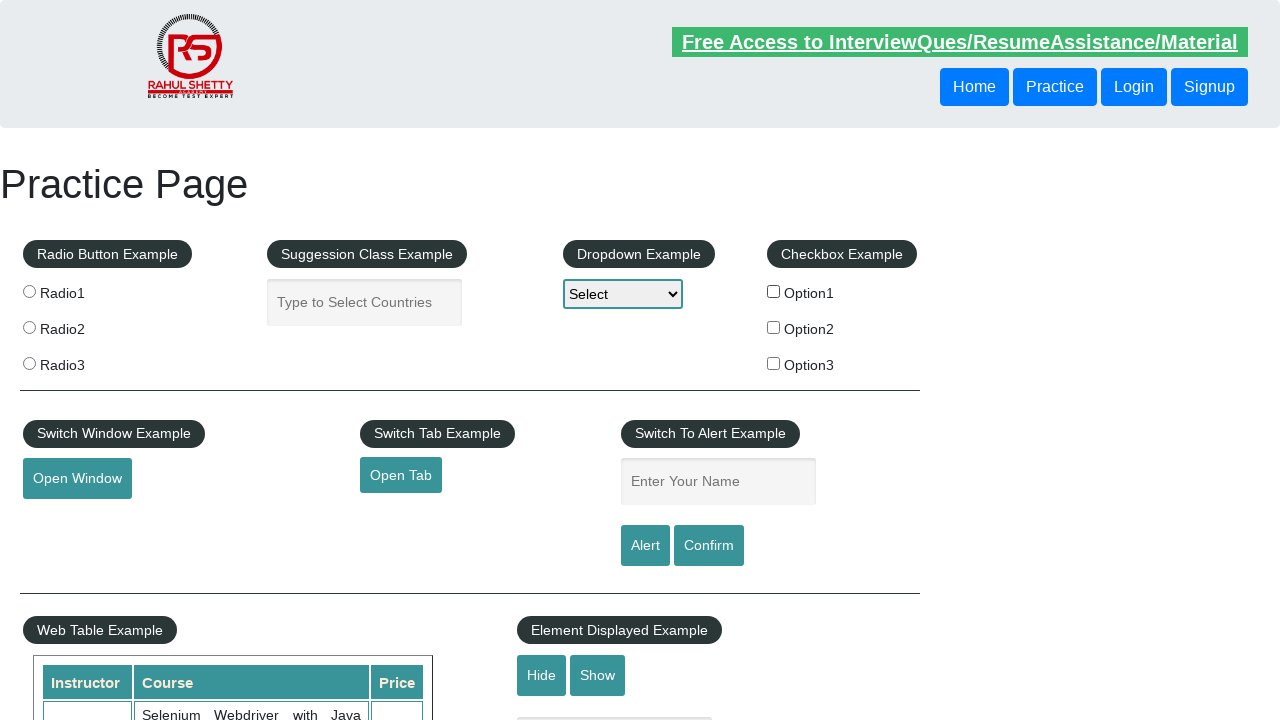

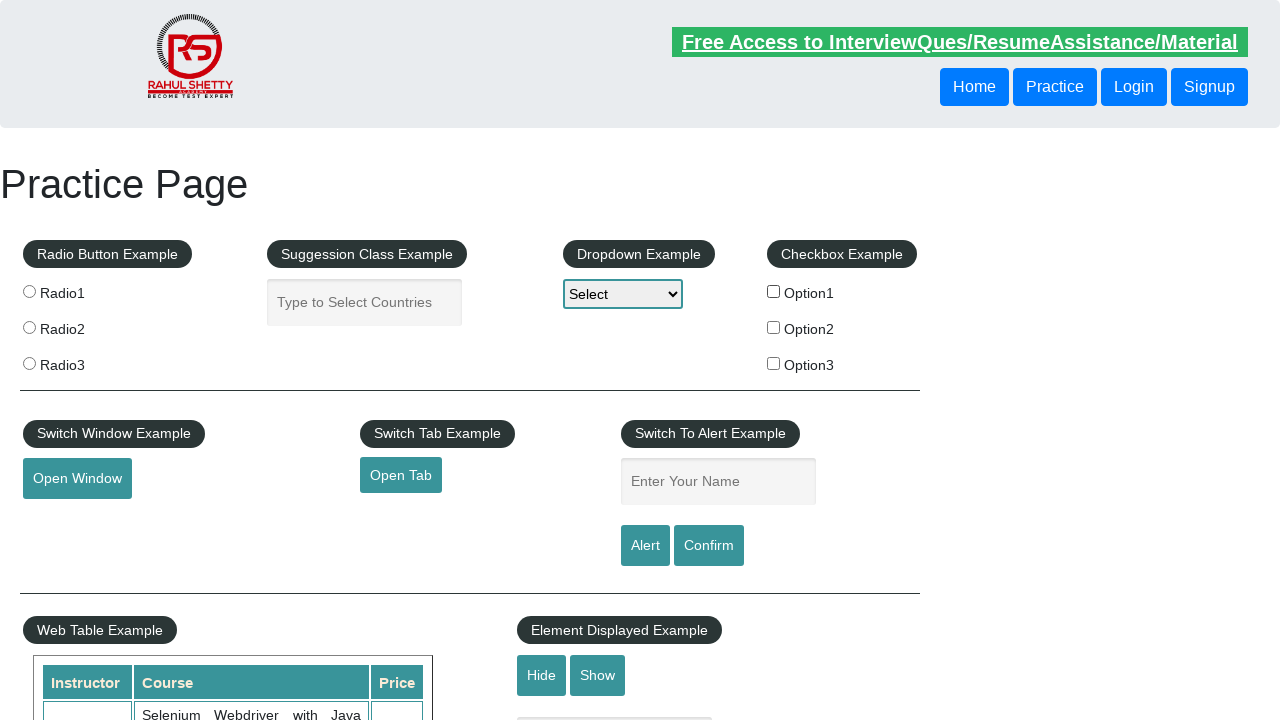